Tests alert handling functionality by triggering an alert with OK button and accepting it

Starting URL: http://demo.automationtesting.in/Alerts.html

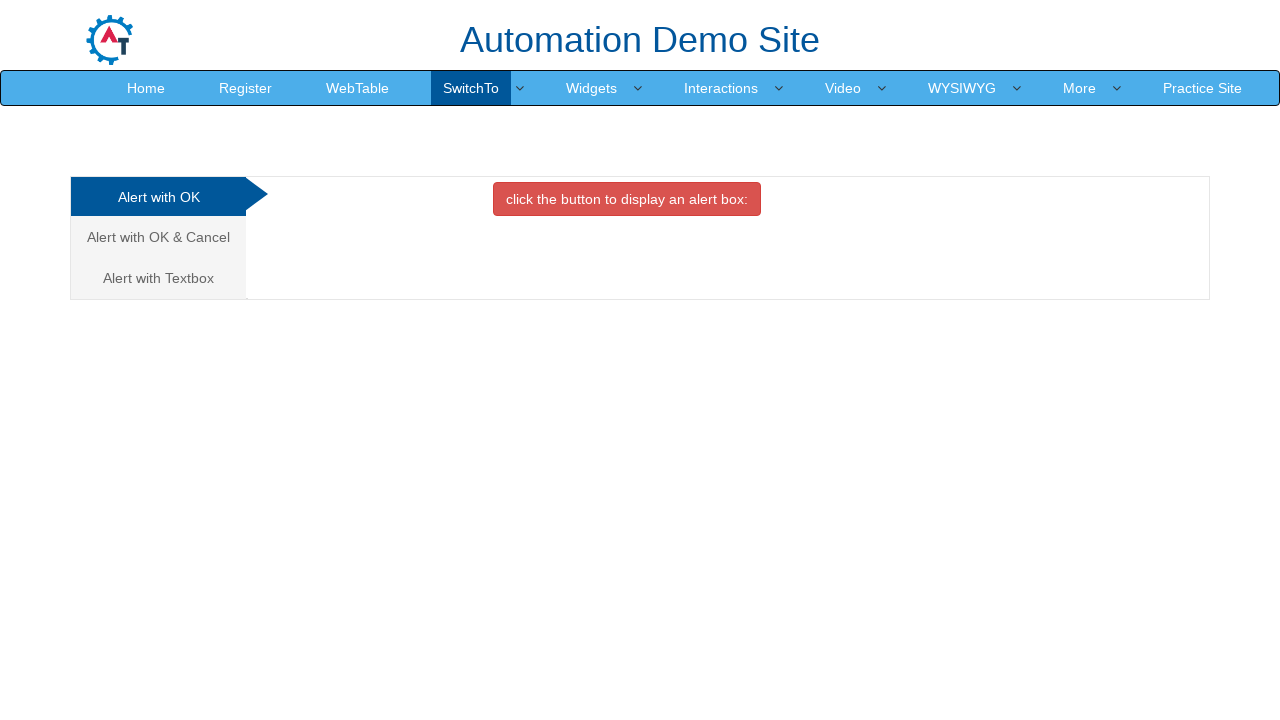

Clicked on 'Alert with Ok' link at (158, 197) on xpath=//html/body/div[1]/div/div/div/div[1]/ul/li[1]/a
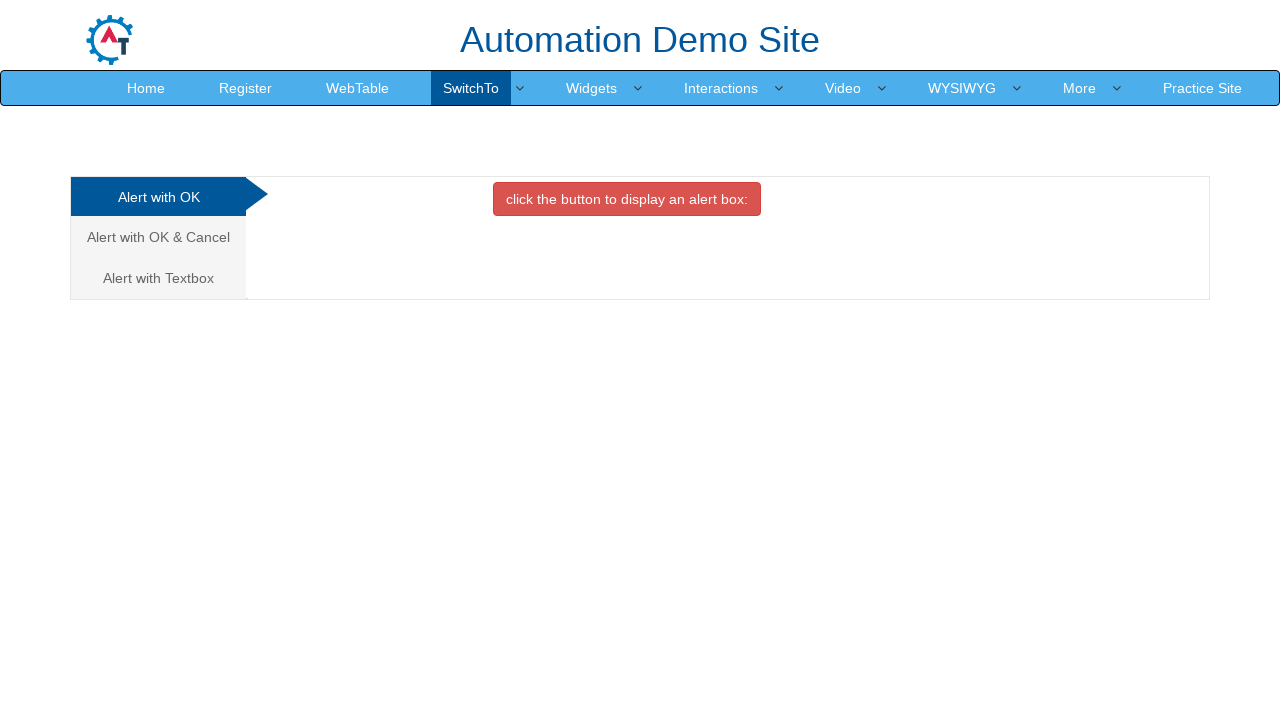

Clicked button to trigger alert at (627, 199) on xpath=//html/body/div[1]/div/div/div/div[2]/div[1]/button
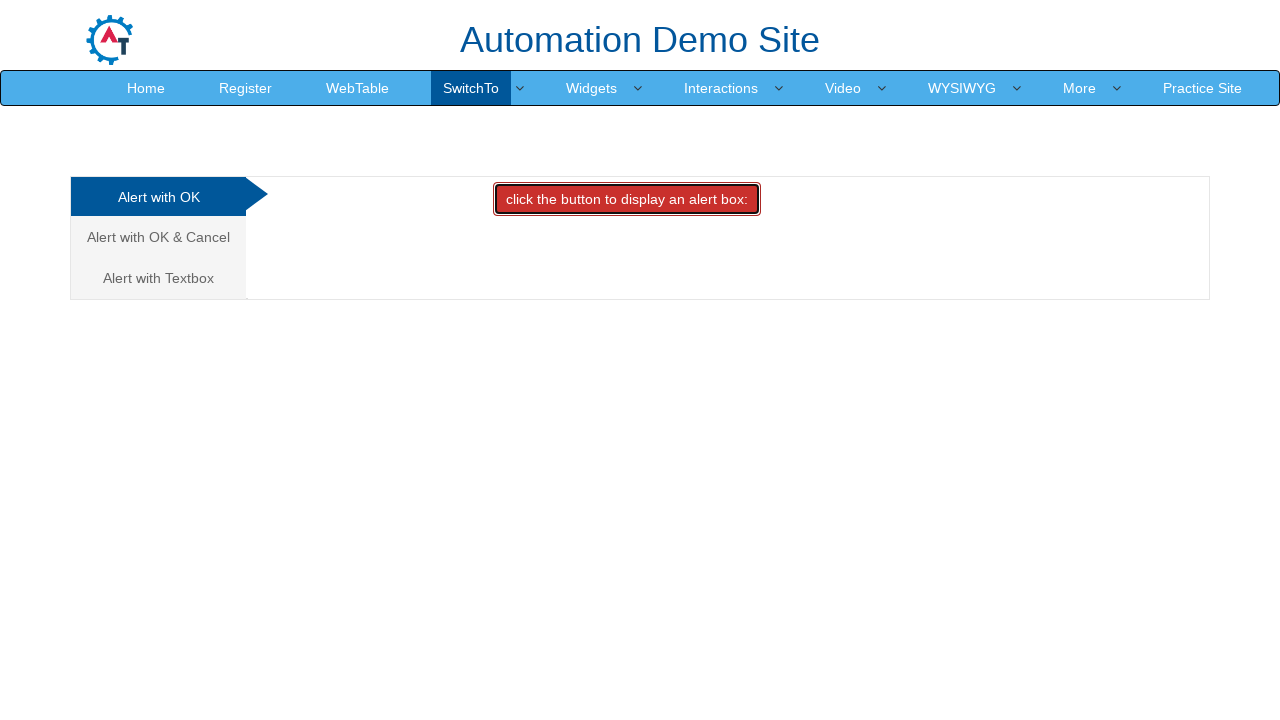

Set up dialog handler to accept alerts
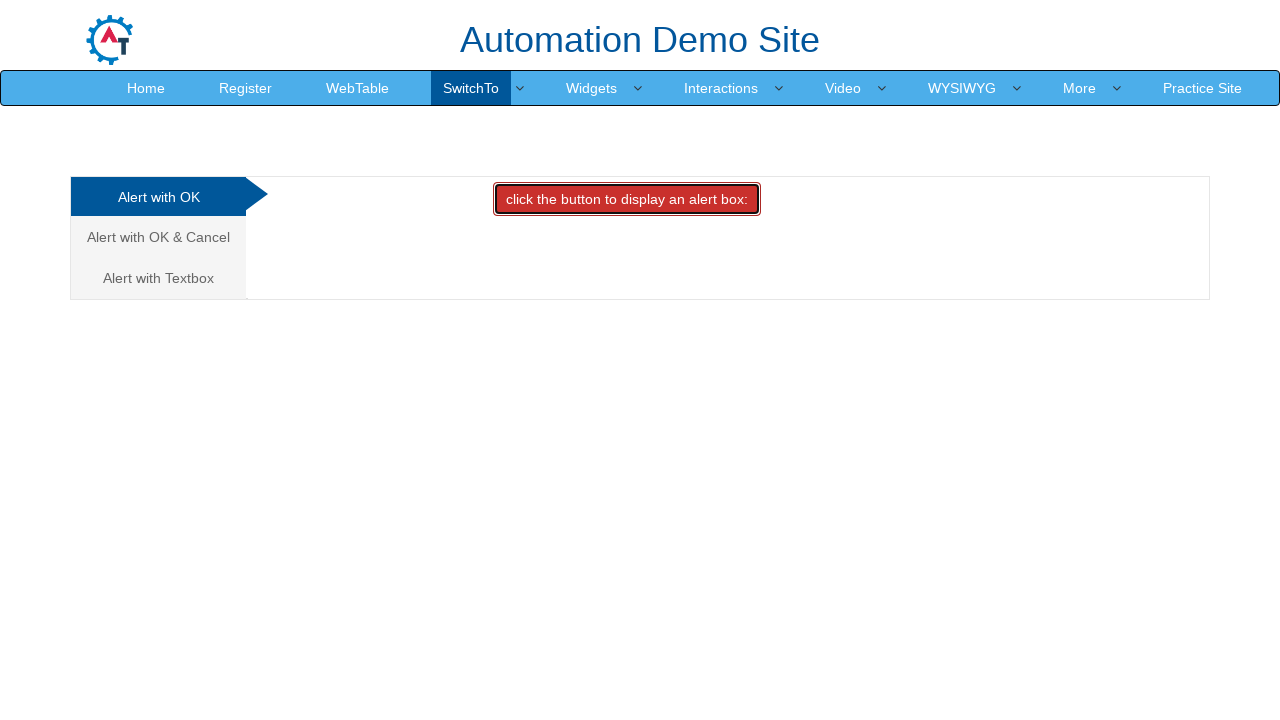

Configured dialog handler to accept subsequent alerts
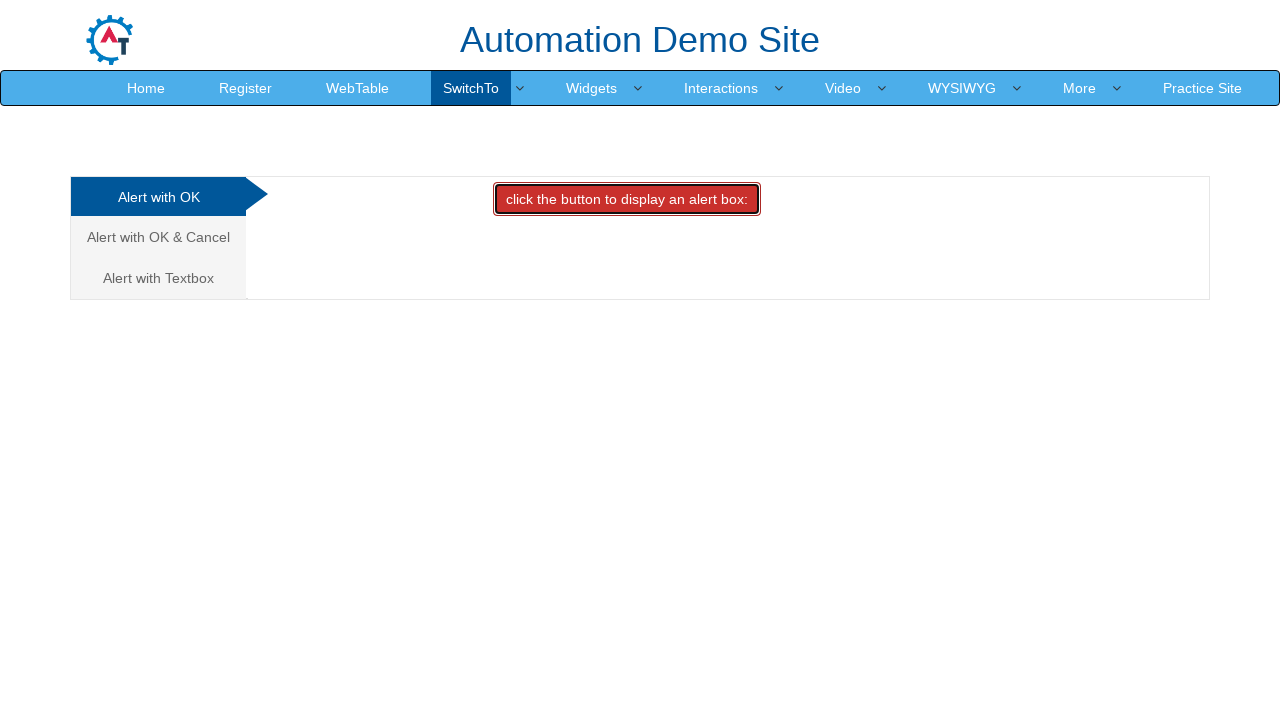

Clicked button to trigger alert with handler ready at (627, 199) on xpath=//html/body/div[1]/div/div/div/div[2]/div[1]/button
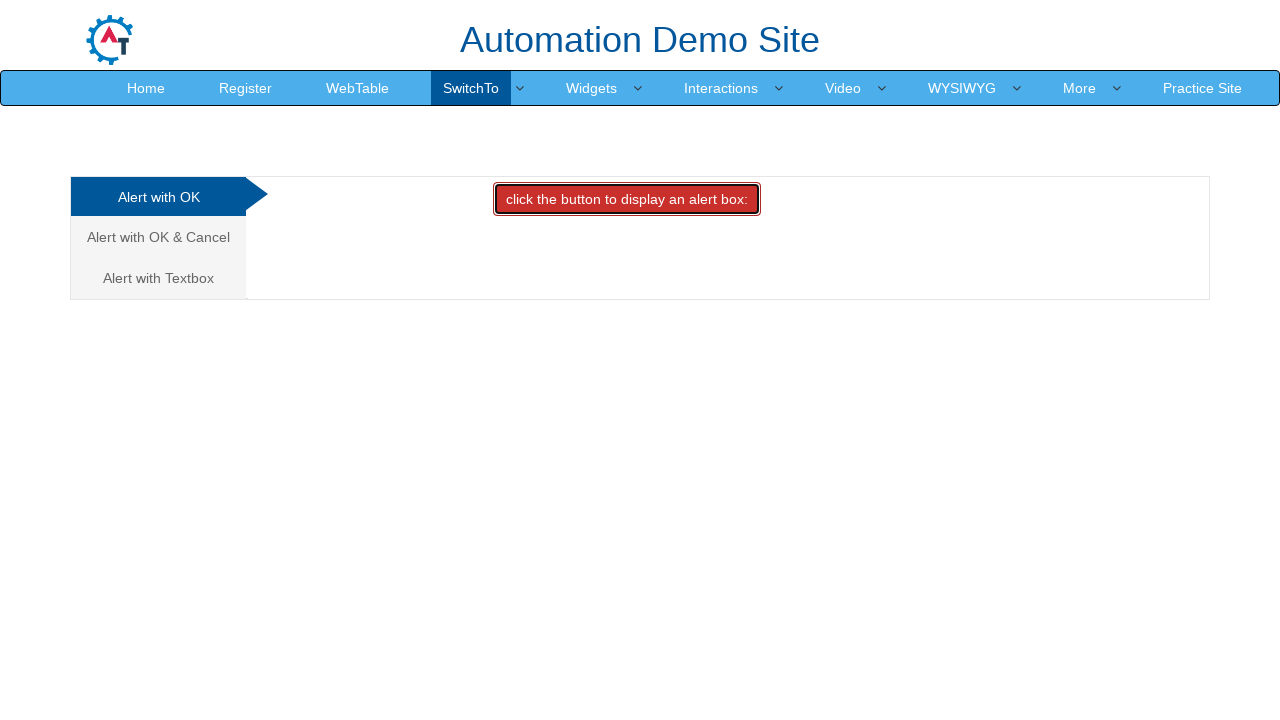

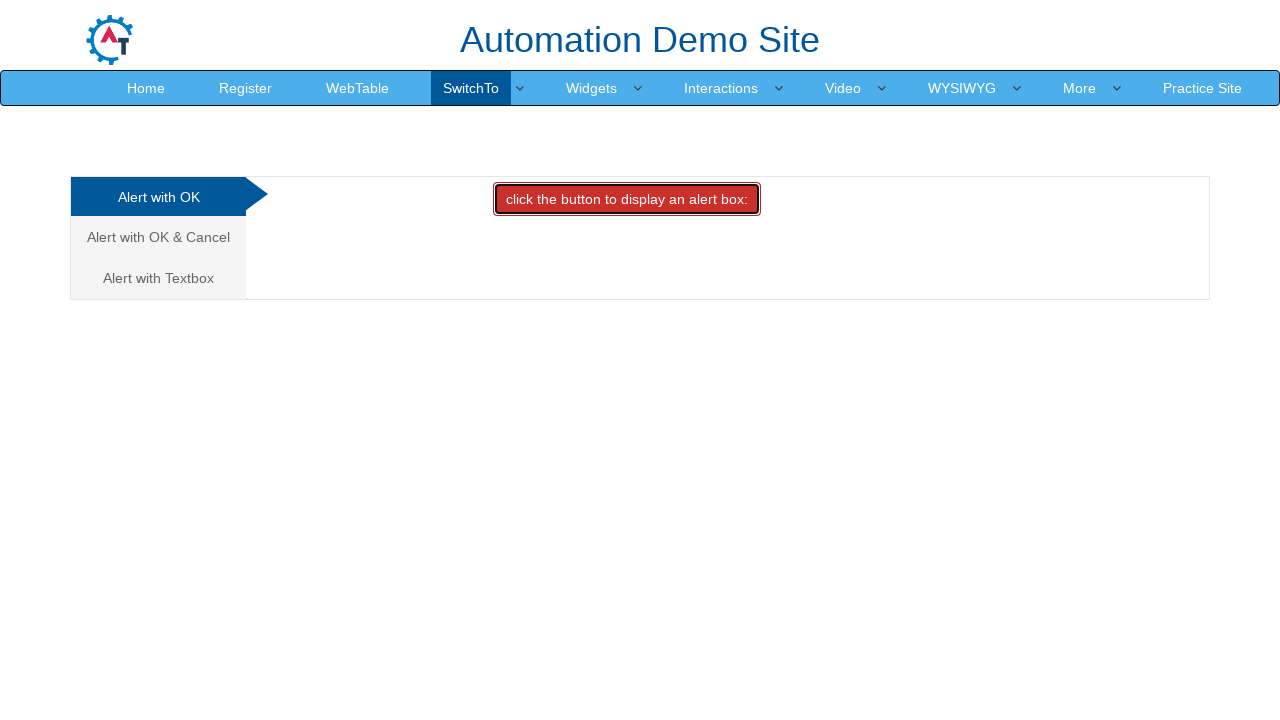